Tests dropdown selection functionality by navigating to a select dropdown demo page and interacting with dropdown options

Starting URL: https://www.lambdatest.com/selenium-playground/

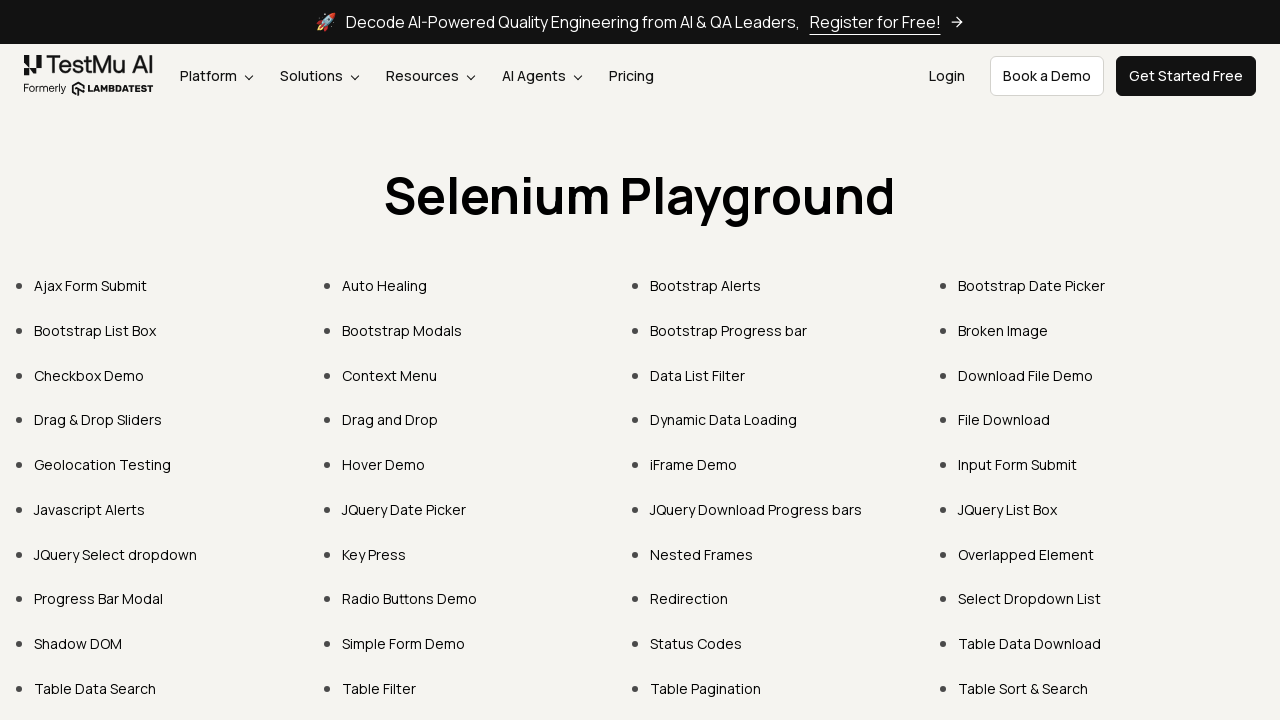

Clicked on 'Select Dropdown List' link to navigate to dropdown demo at (1030, 599) on xpath=//a[contains(text(),'Select Dropdown List')]
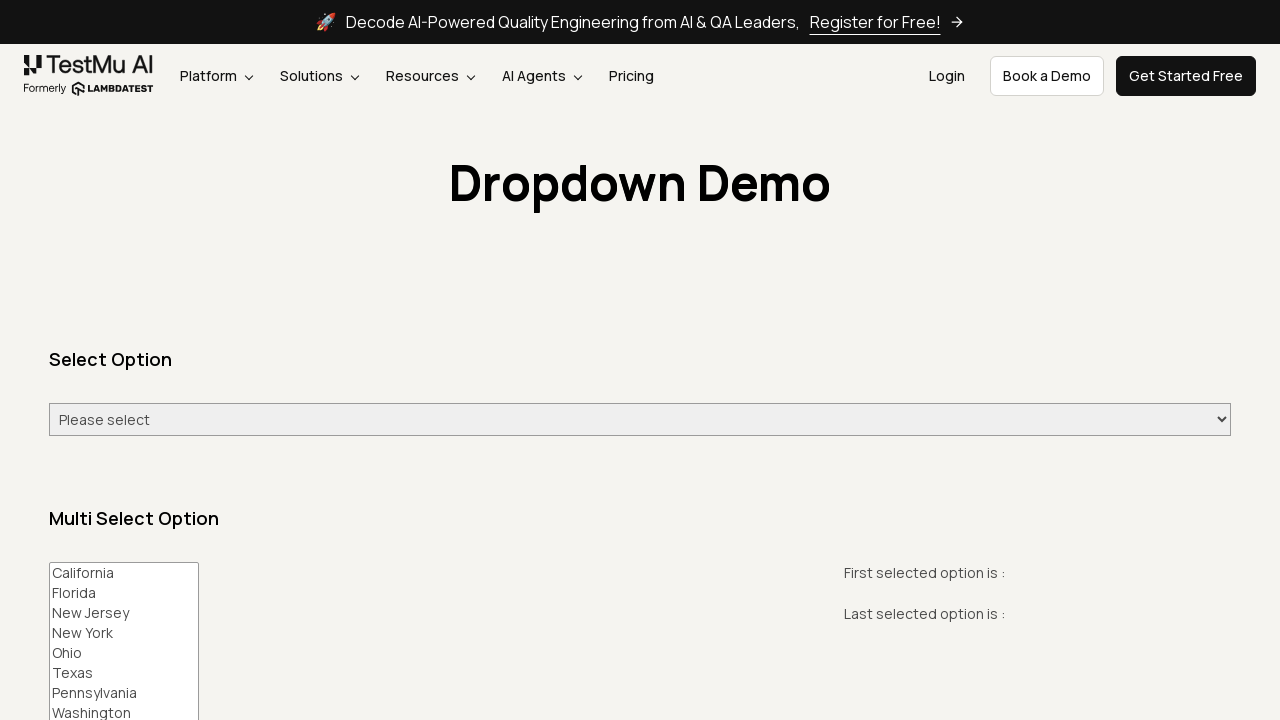

Selected option at index 6 (Friday) from dropdown on #select-demo
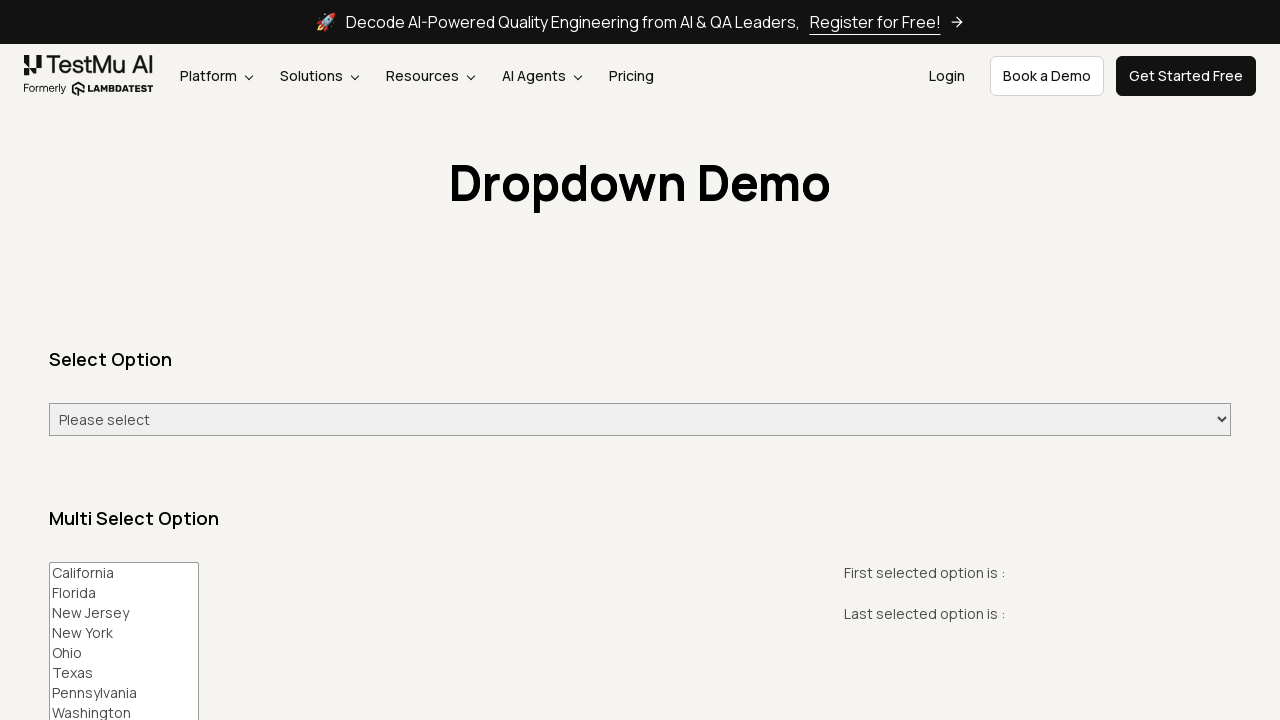

Selected 'Saturday' option from dropdown by value on #select-demo
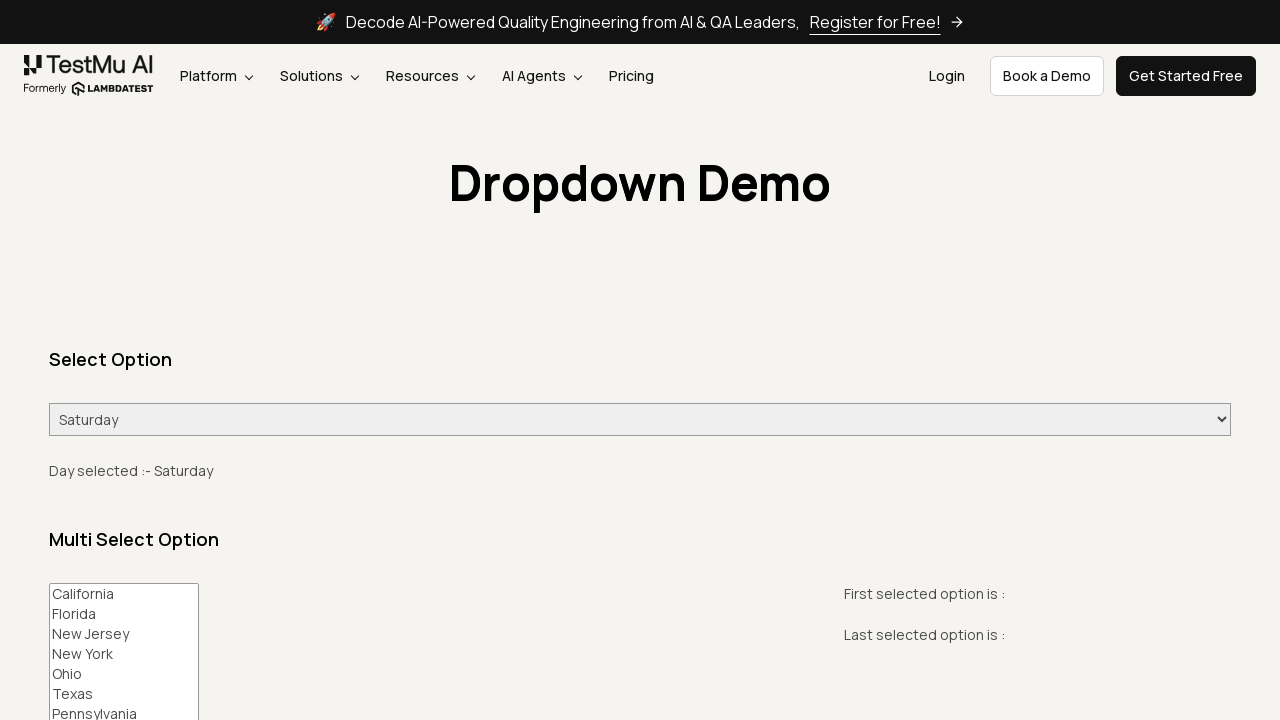

Located dropdown element #select-demo
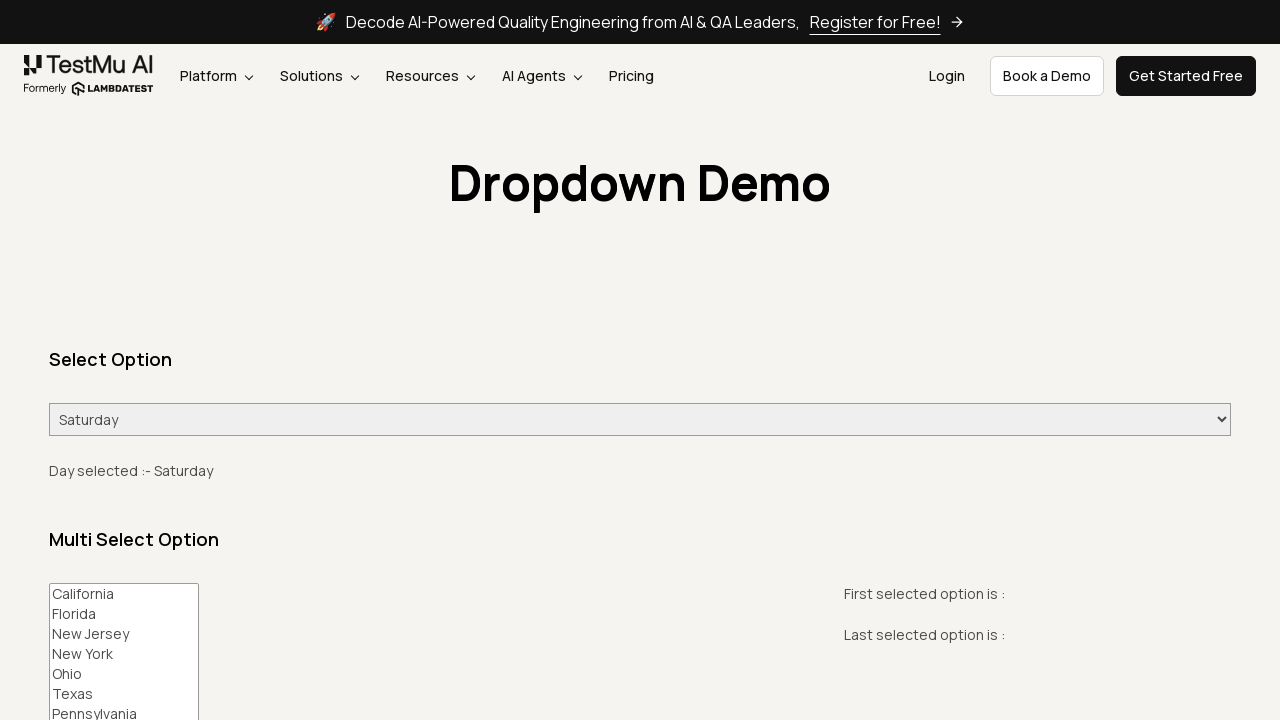

Retrieved all option elements from dropdown
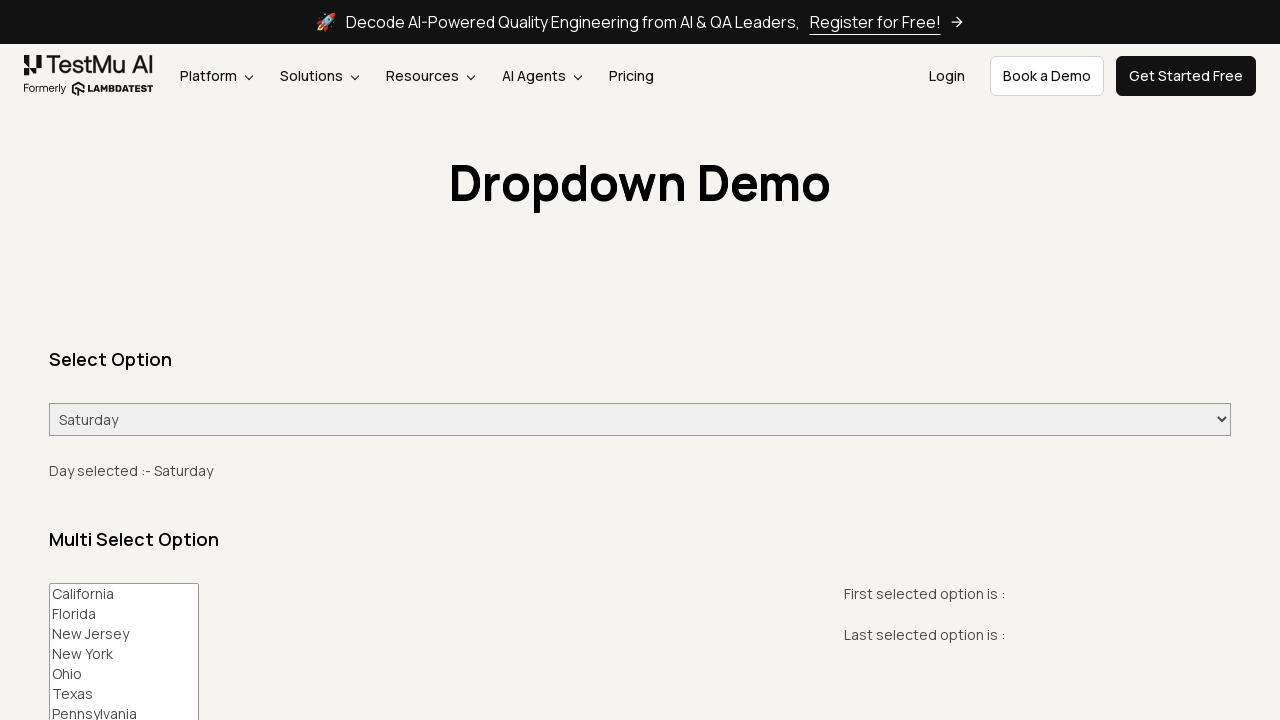

Printed option text: Please select
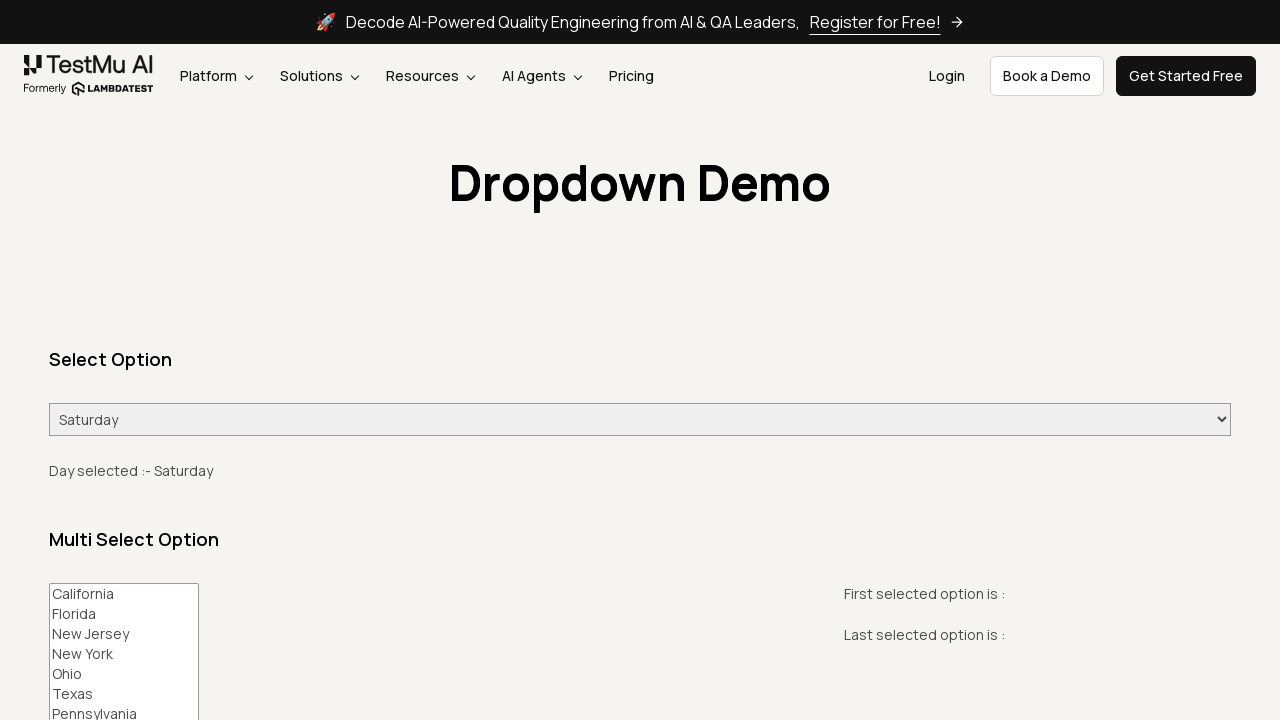

Printed option text: Sunday
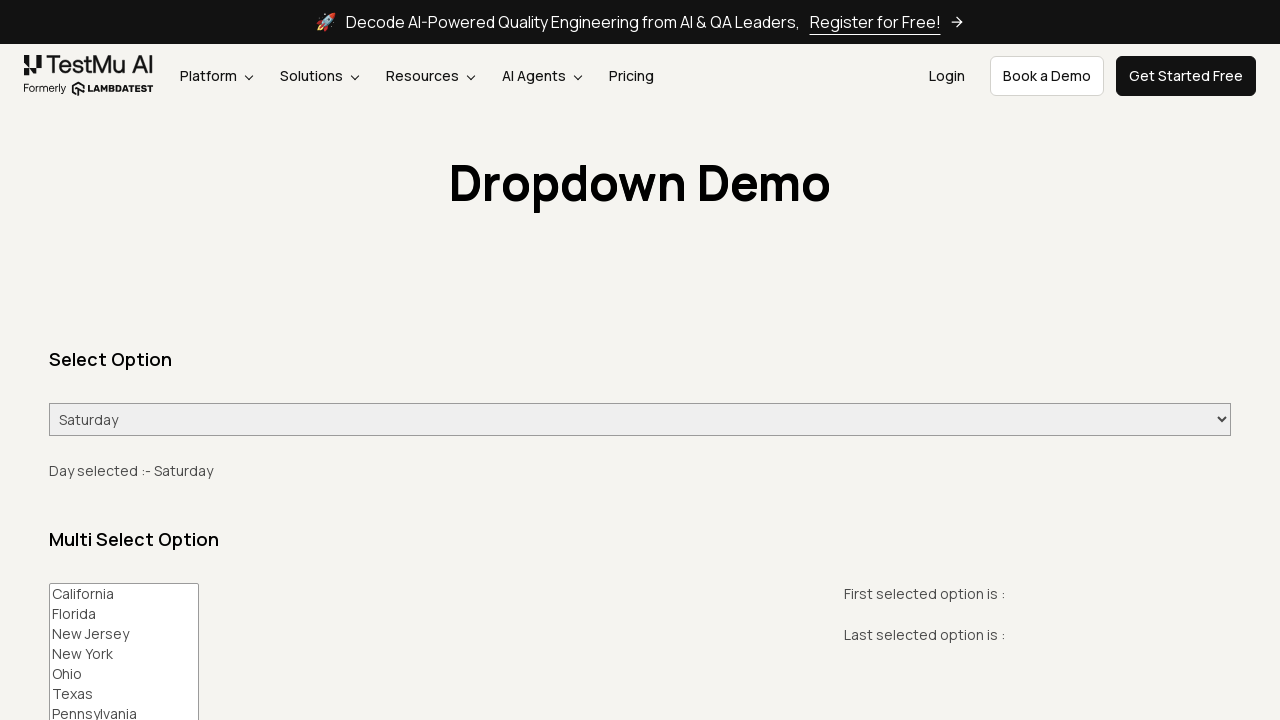

Printed option text: Monday
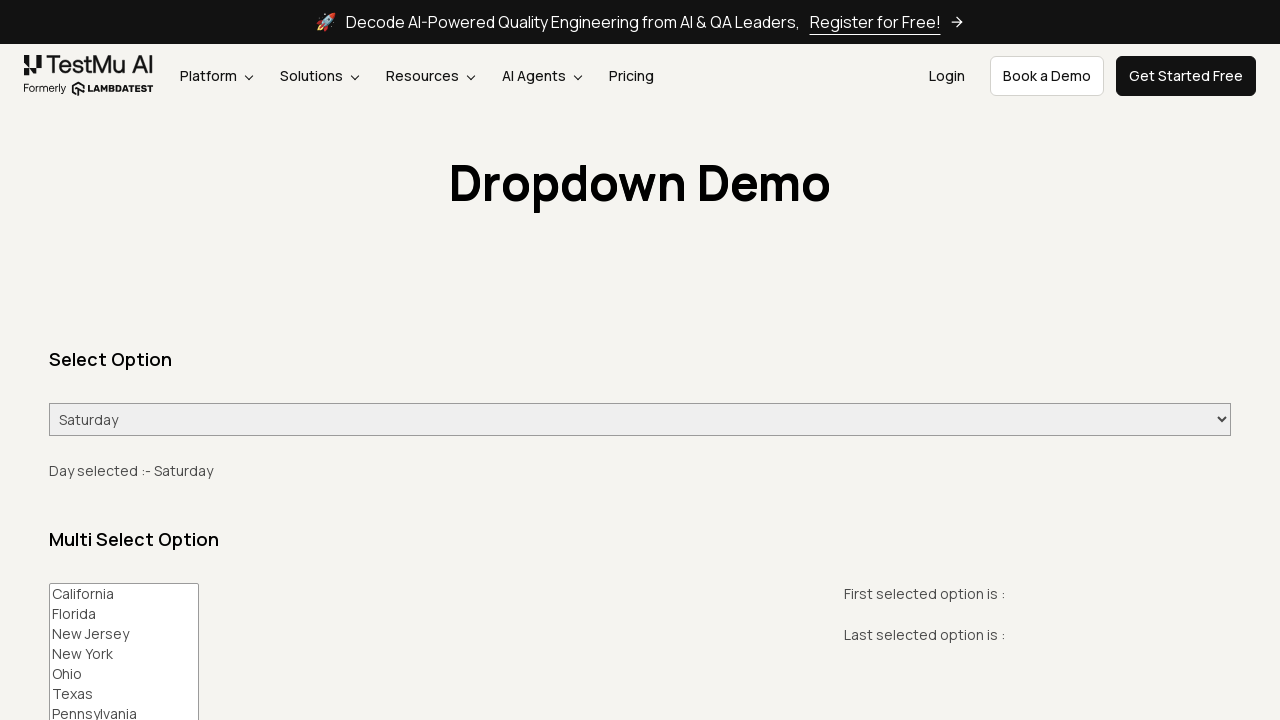

Printed option text: Tuesday
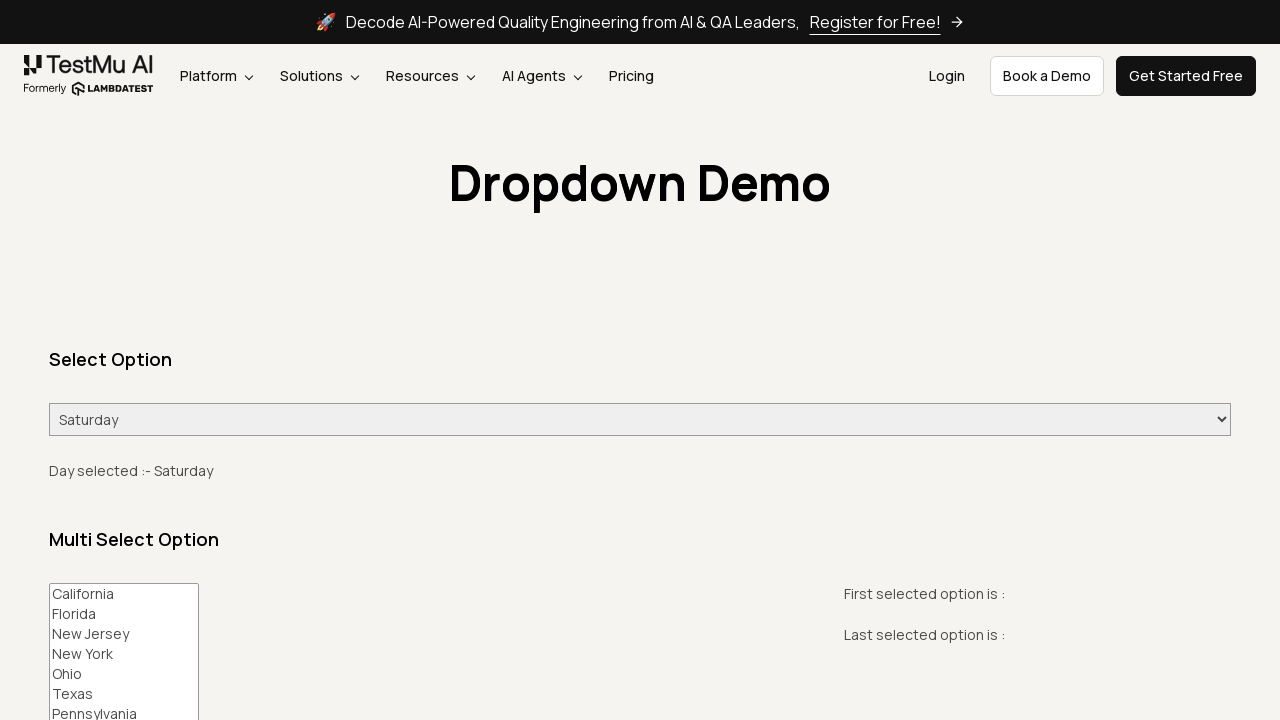

Printed option text: Wednesday
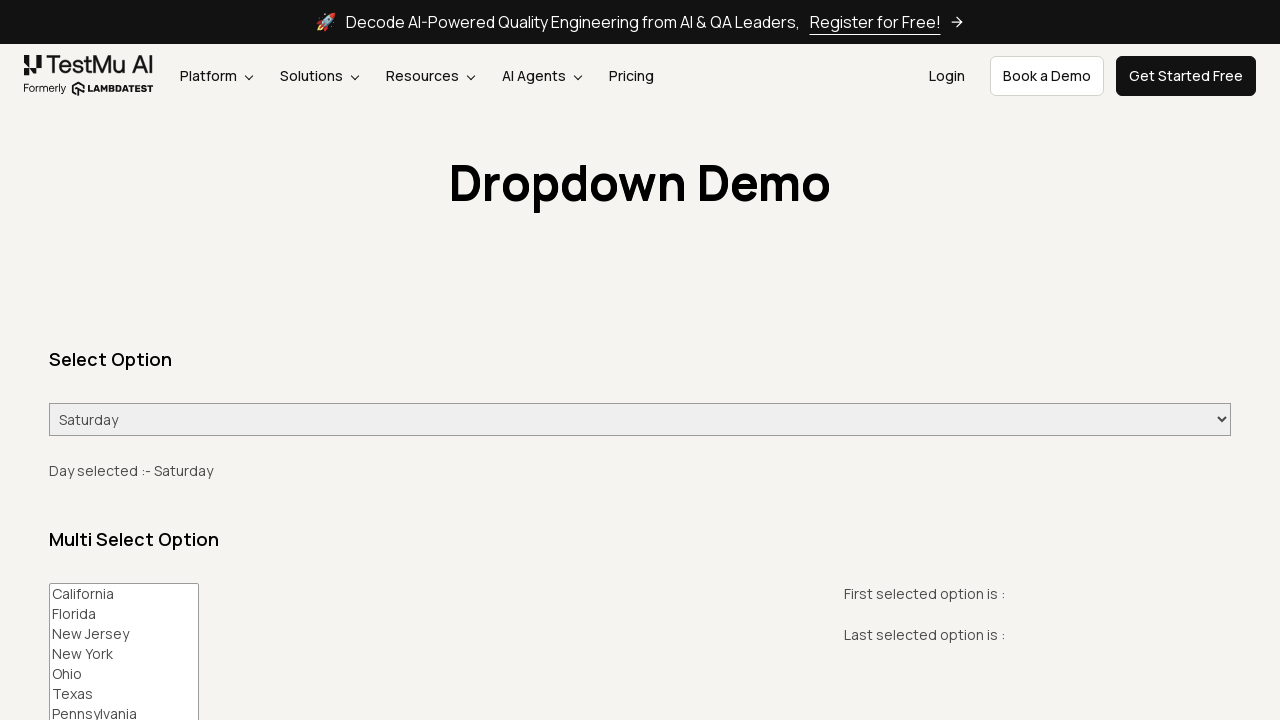

Printed option text: Thursday
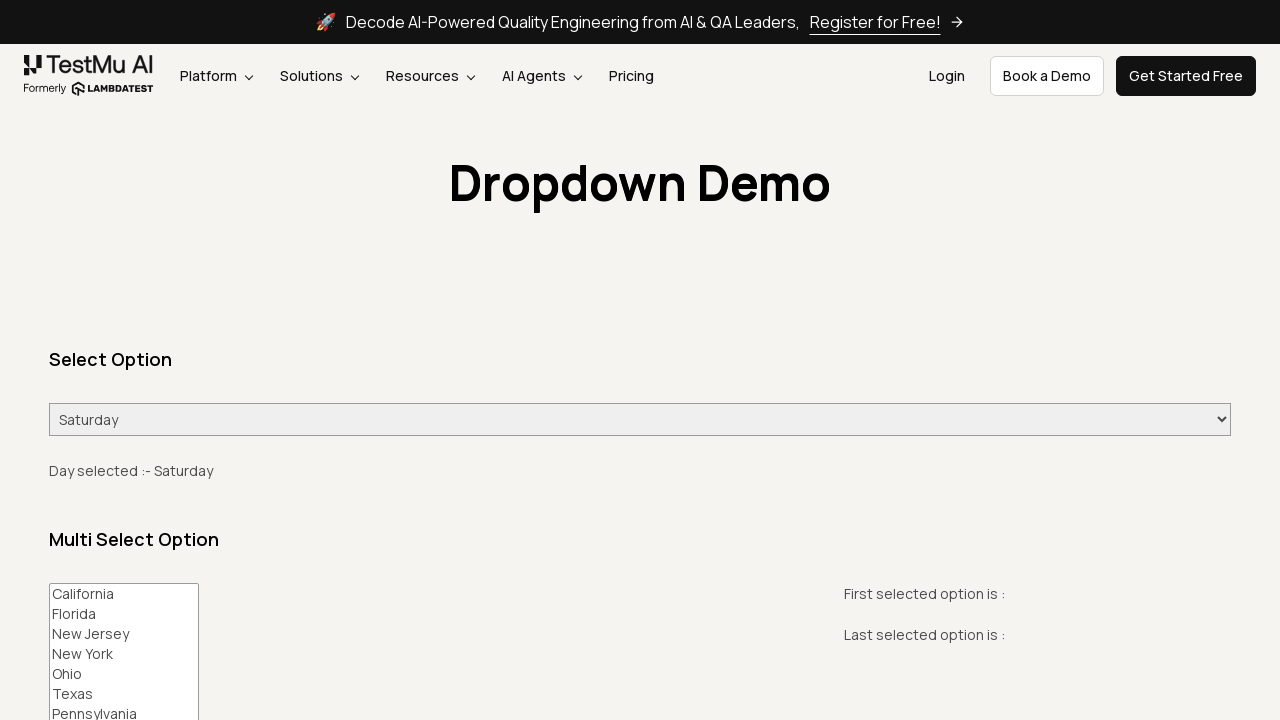

Printed option text: Friday
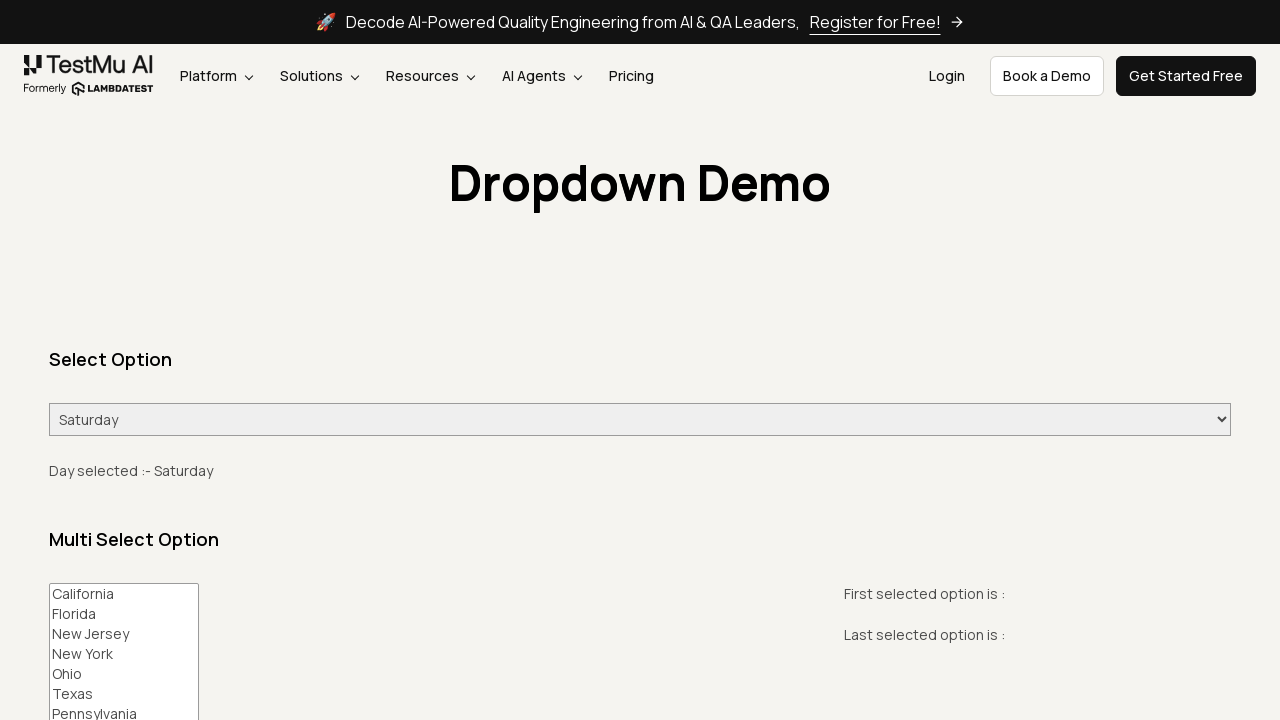

Printed option text: Saturday
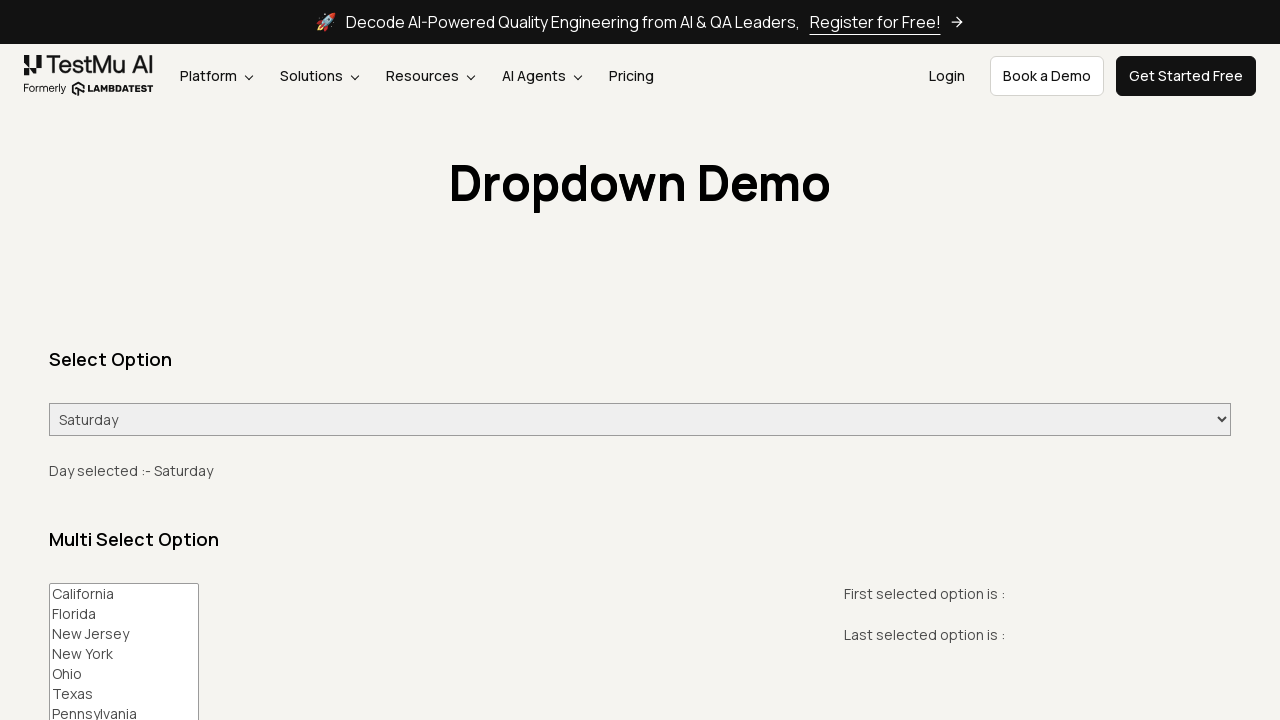

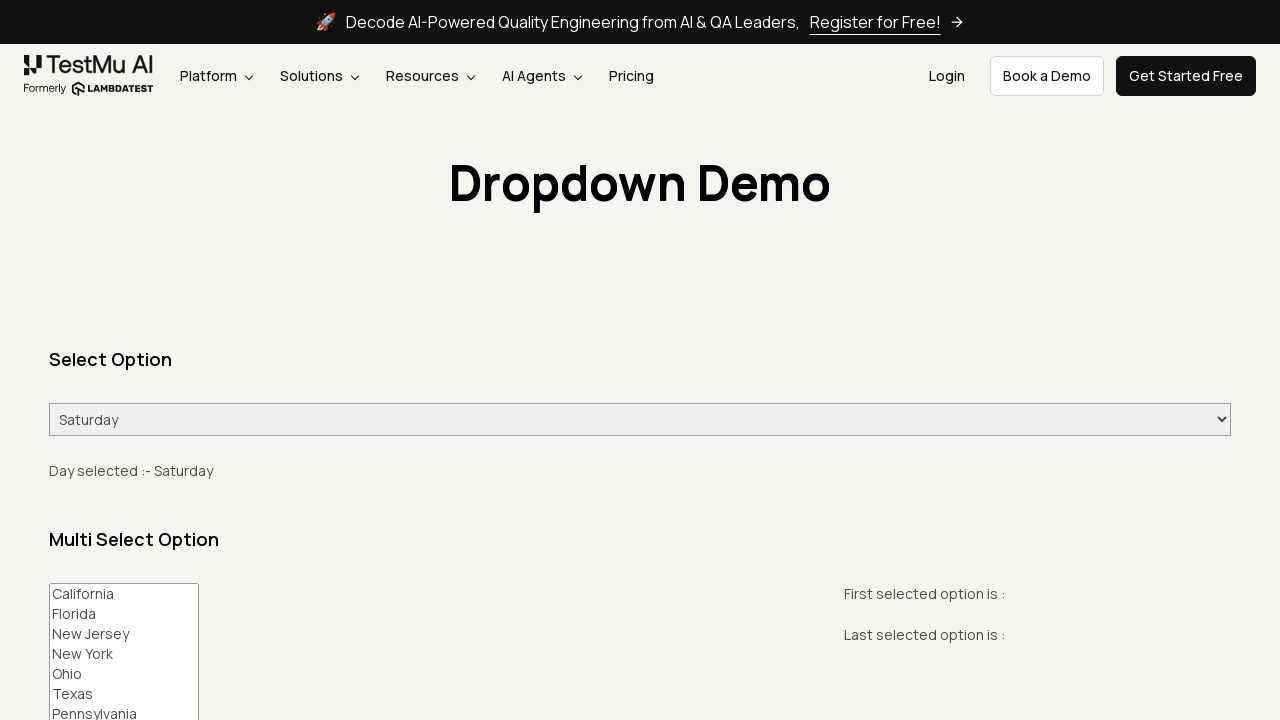